Tests waiting for a disabled text box to become enabled after clicking a "Show me" button, then enters text into the newly enabled field.

Starting URL: http://seleniumpractise.blogspot.com/2016/09/how-to-work-with-disable-textbox-or.html

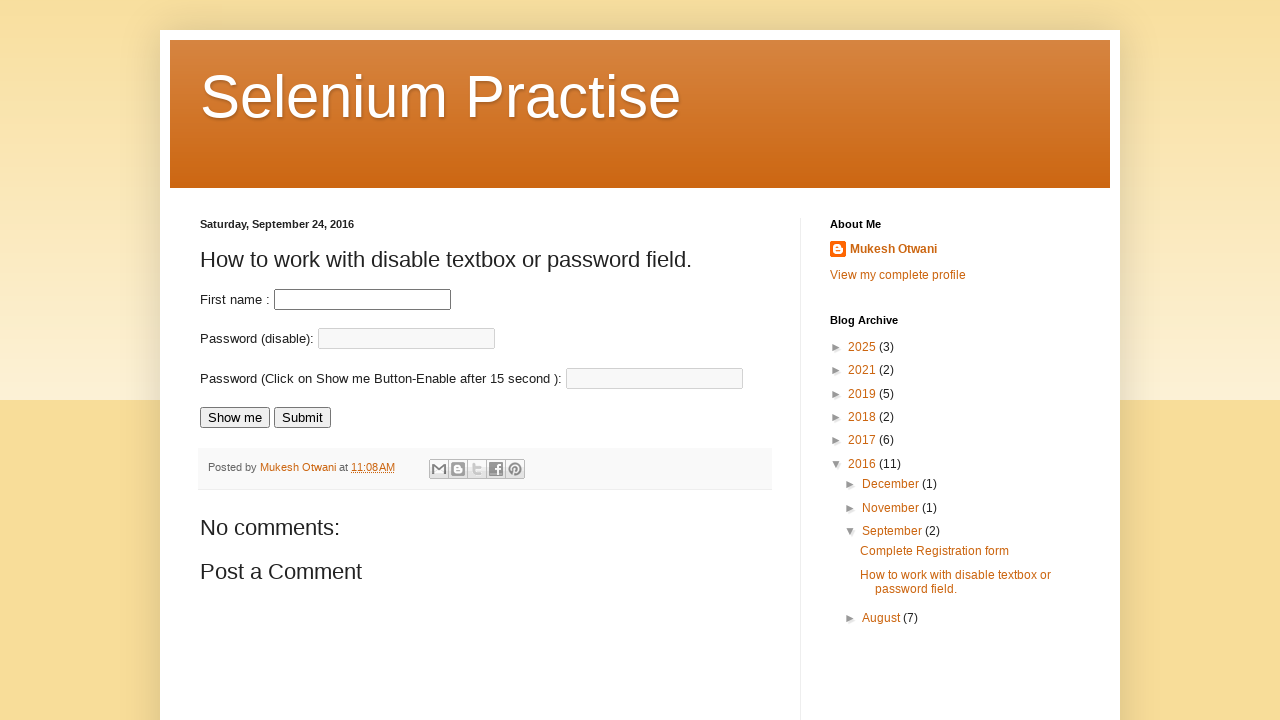

Clicked 'Show me' button to enable the text box at (235, 418) on xpath=//input[@value='Show me']
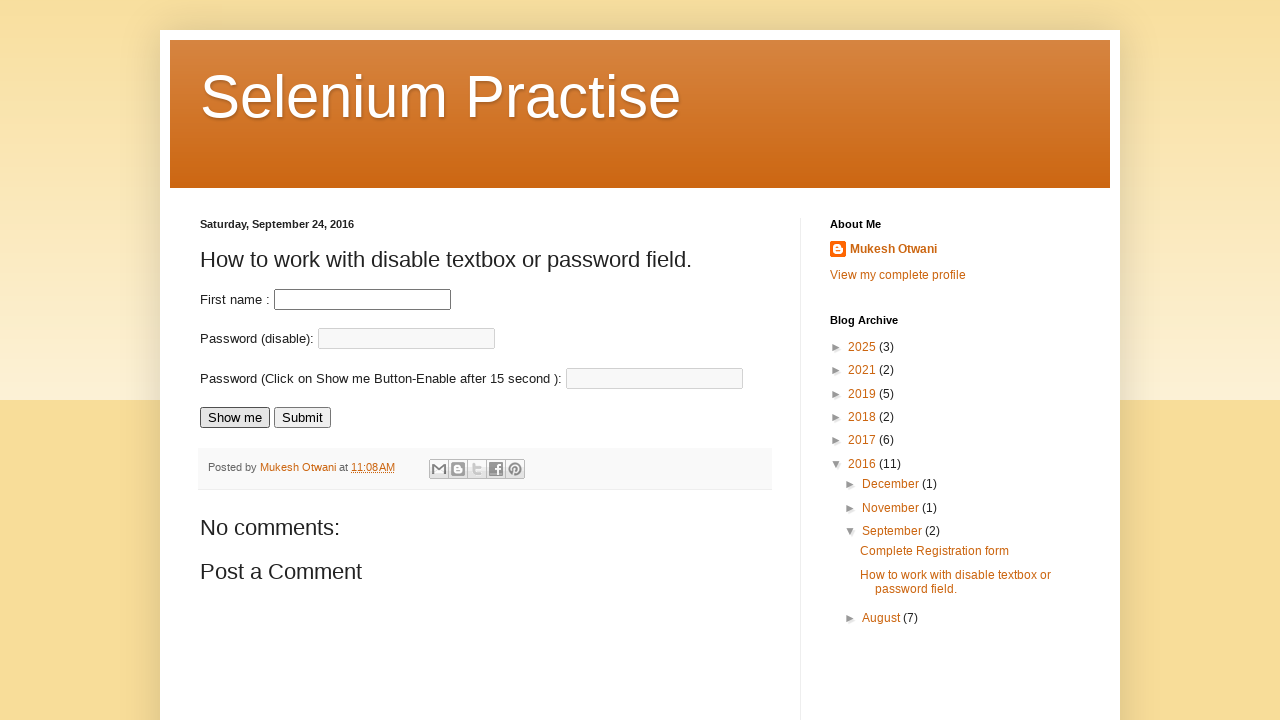

Text box with id 'passnew' became enabled
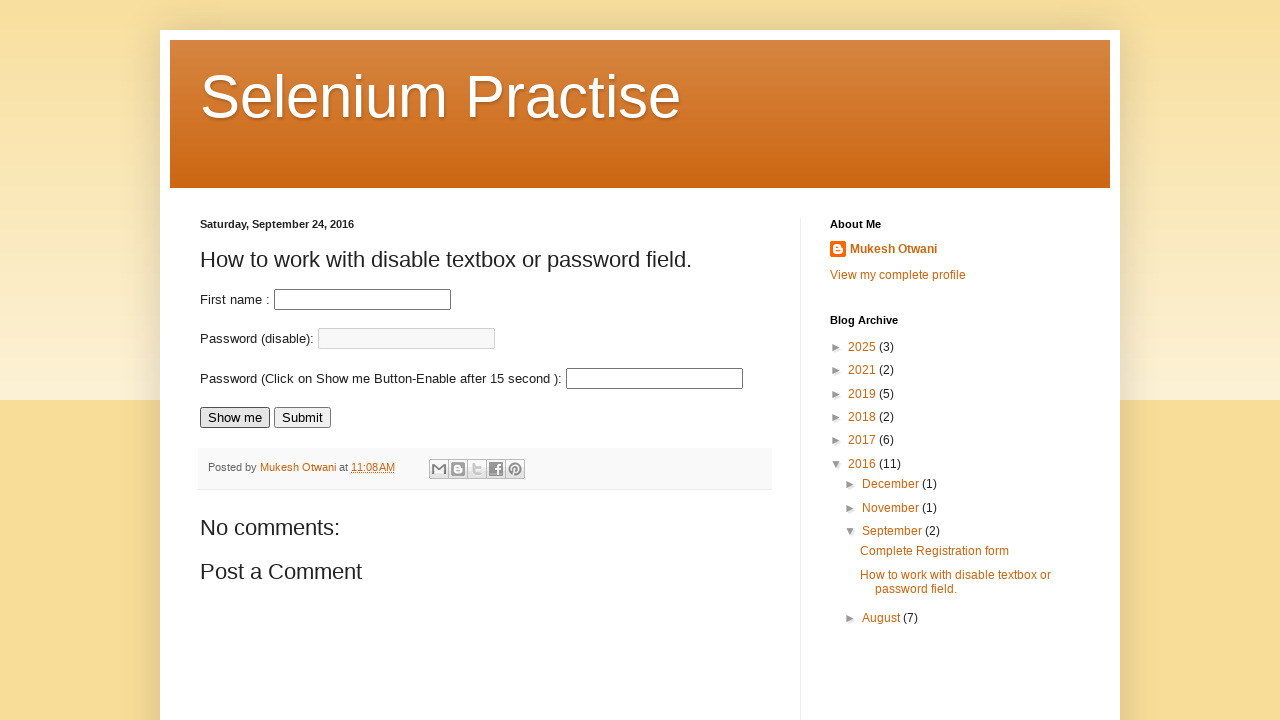

Entered 'selenium' text into the enabled text box on #passnew
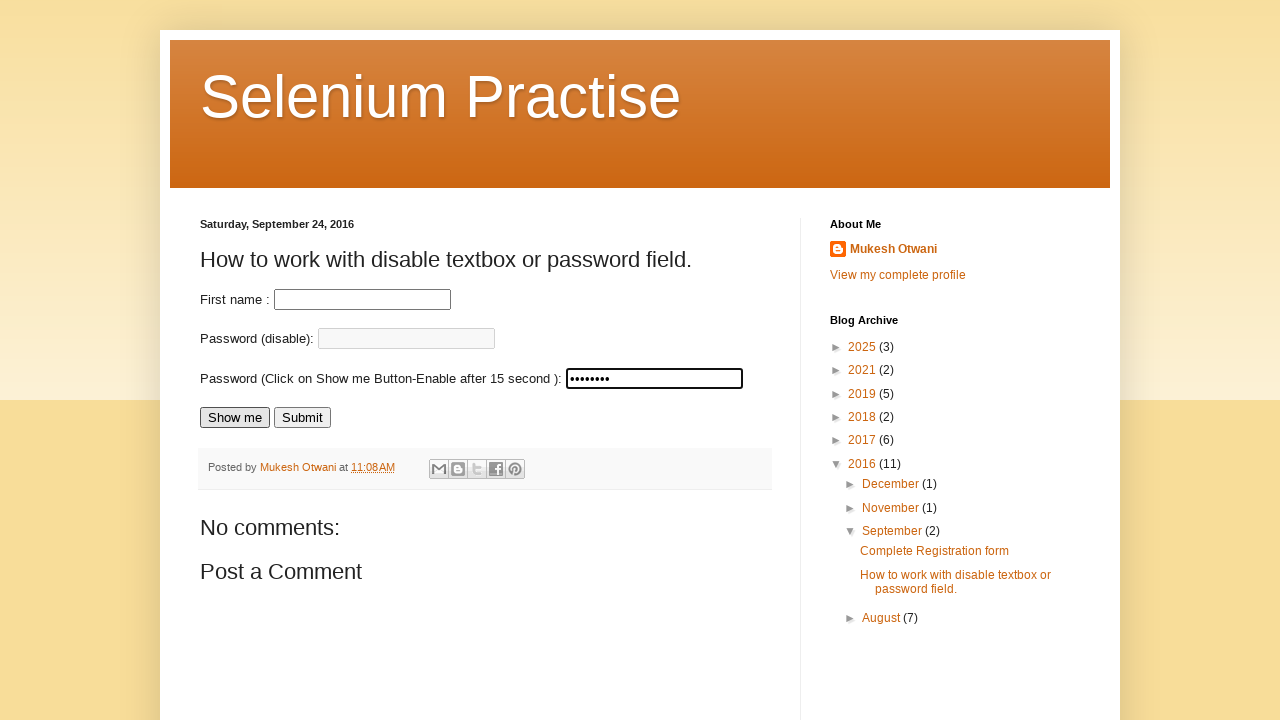

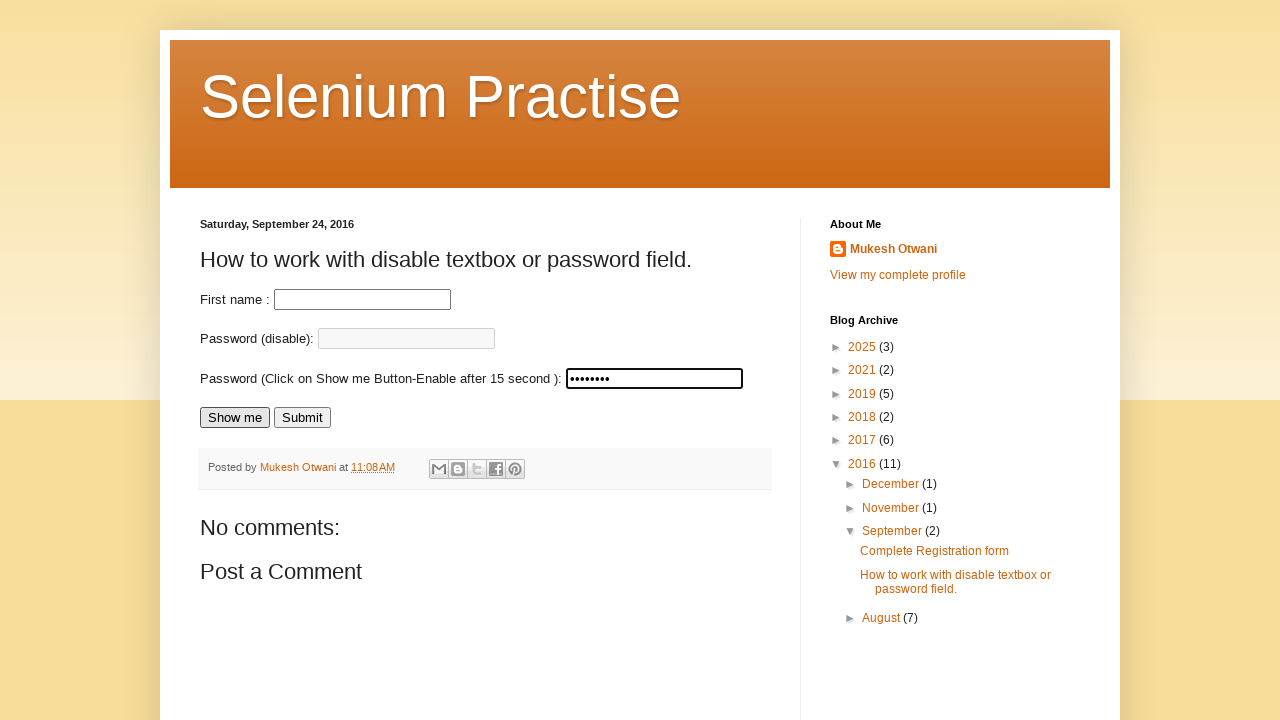